Fills out a Google Form with contact information from a dataset, automatically populating text fields and submitting the form multiple times

Starting URL: https://forms.gle/jXQcF8B6CjEu5V1w5

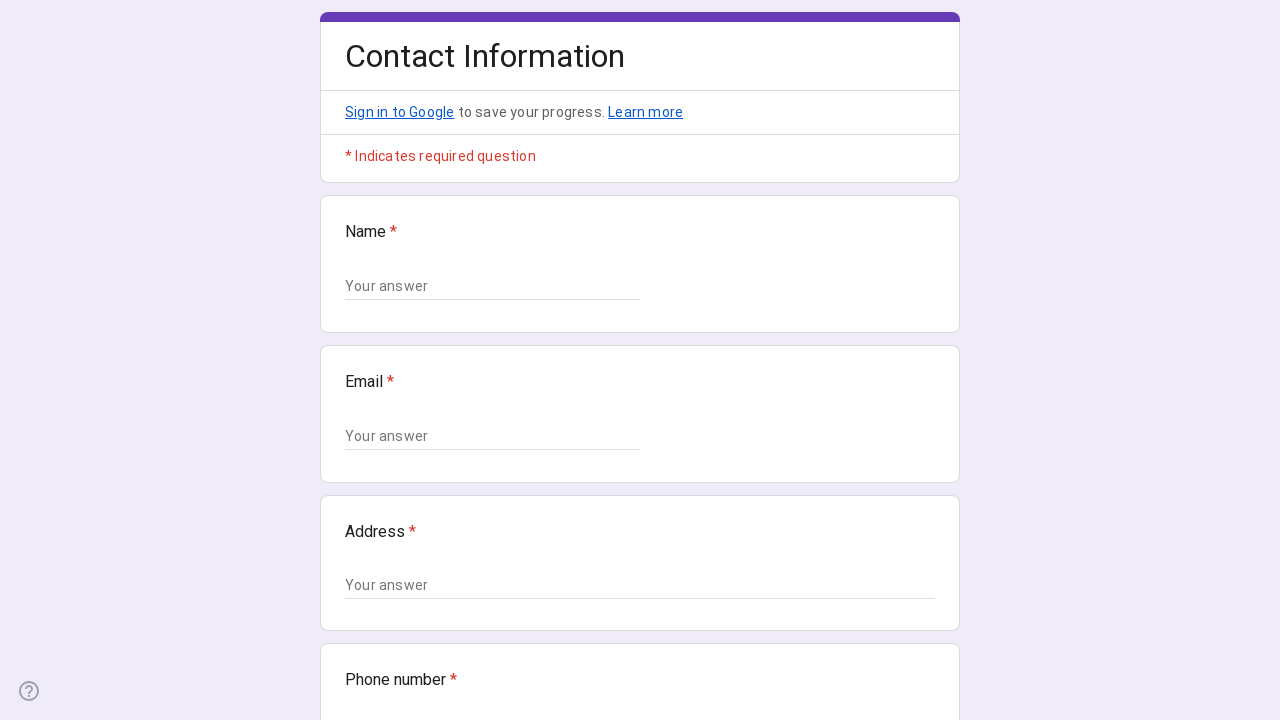

Waited for form to load
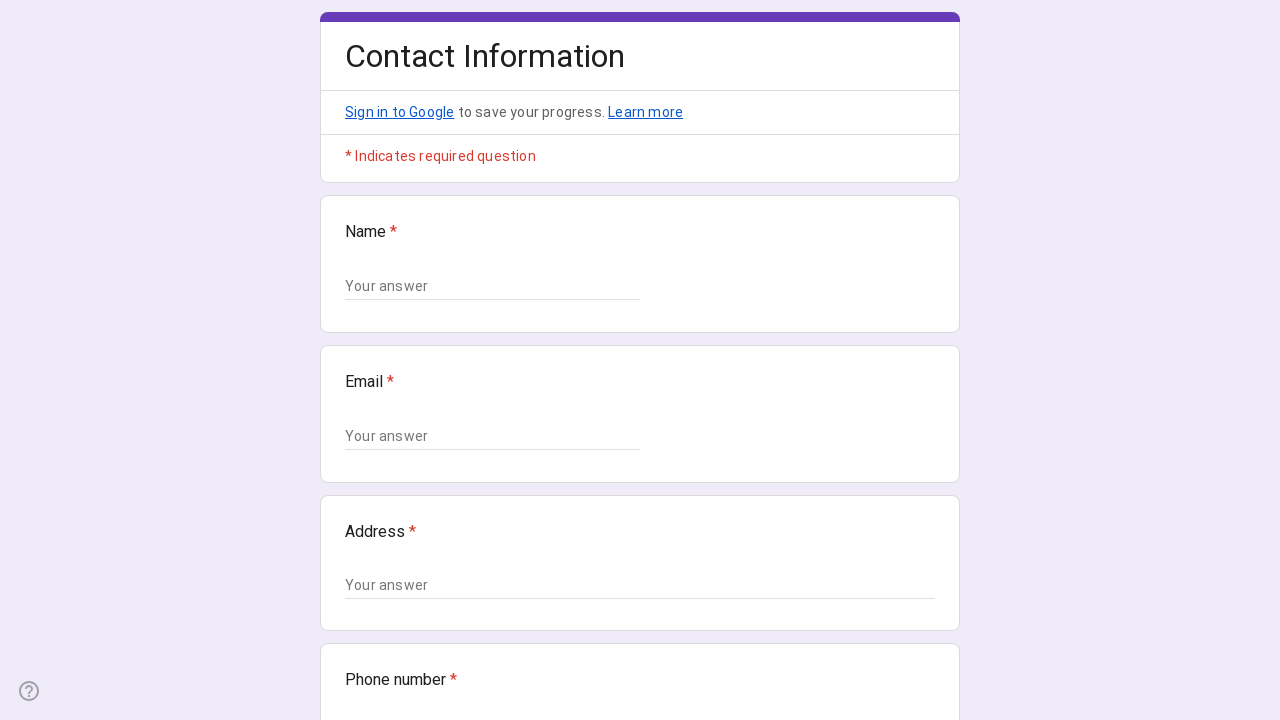

Filled Name field with 'John Smith' on //div[contains(@data-params, "Name")]//input | //div[contains(@data-params, "Nam
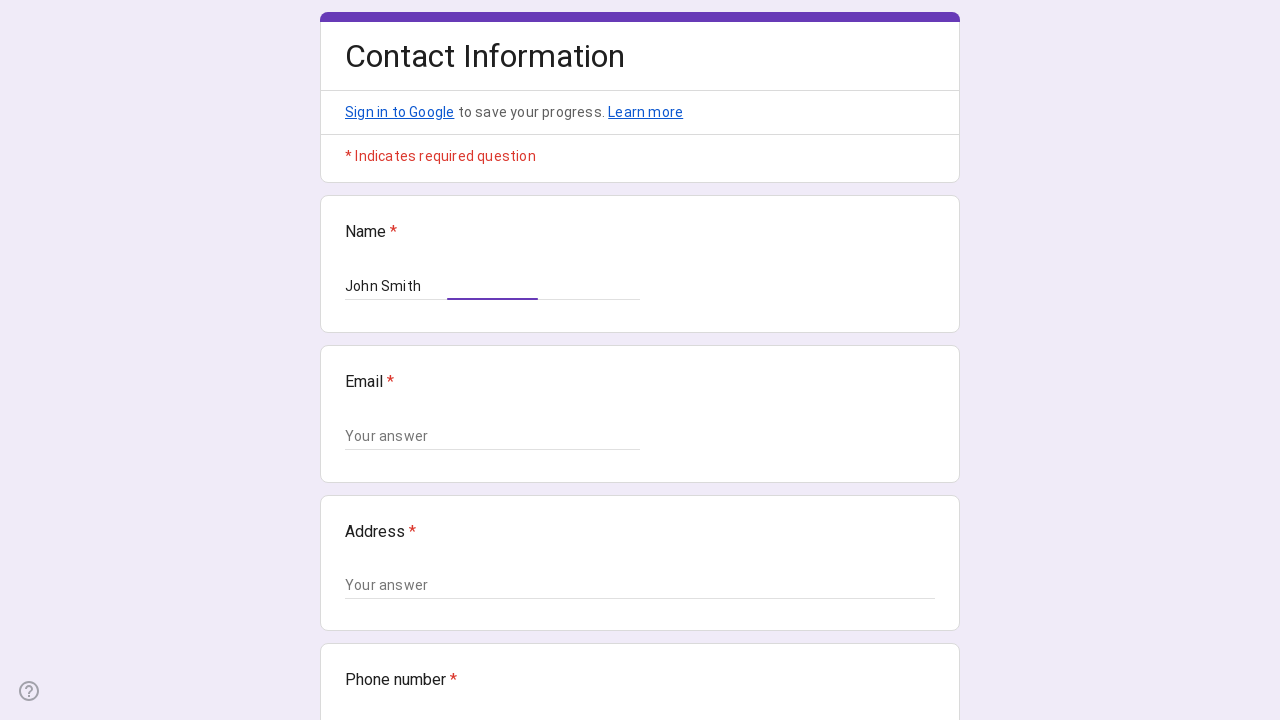

Filled Email field with 'john.smith@example.com' on //div[contains(@data-params, "Email")]//input | //div[contains(@data-params, "Em
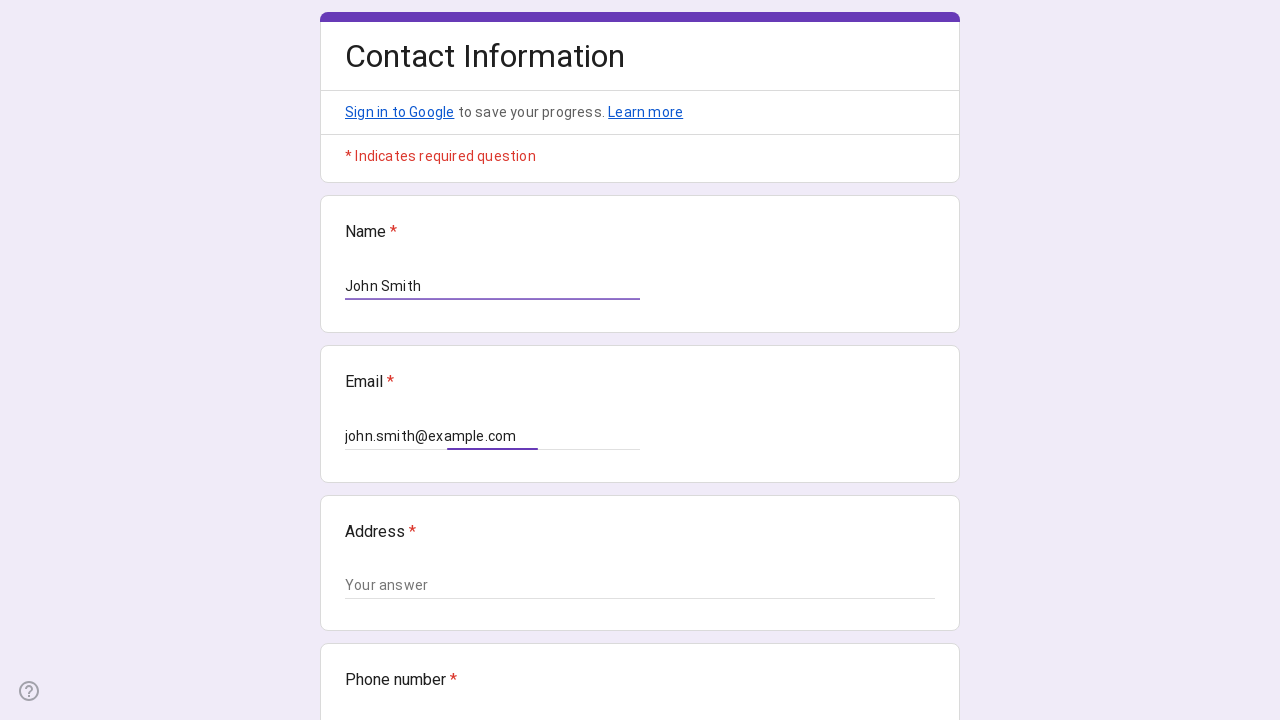

Filled Phone field with '555-0101' on //div[contains(@data-params, "Phone")]//input | //div[contains(@data-params, "Ph
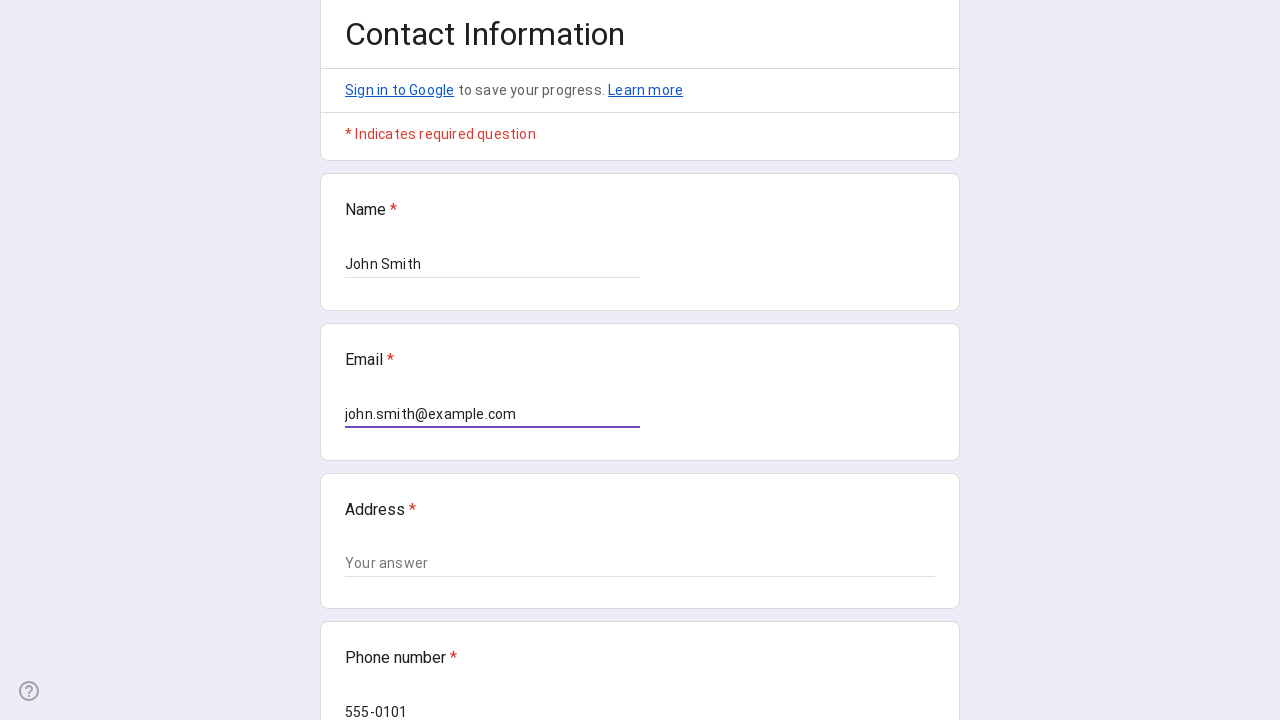

Clicked Submit button to submit form at (368, 534) on xpath=//div[@role="button"]//span[text()="Submit" or text()="ส่ง"]
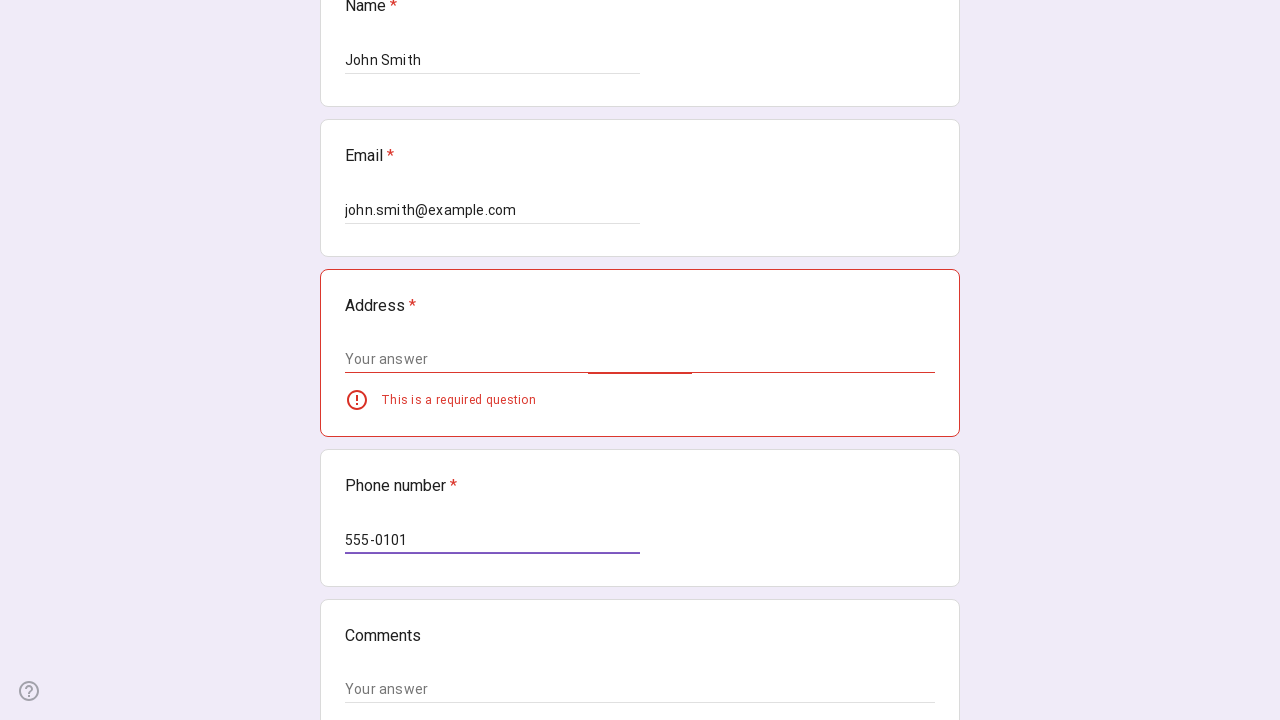

Waited for form submission to complete
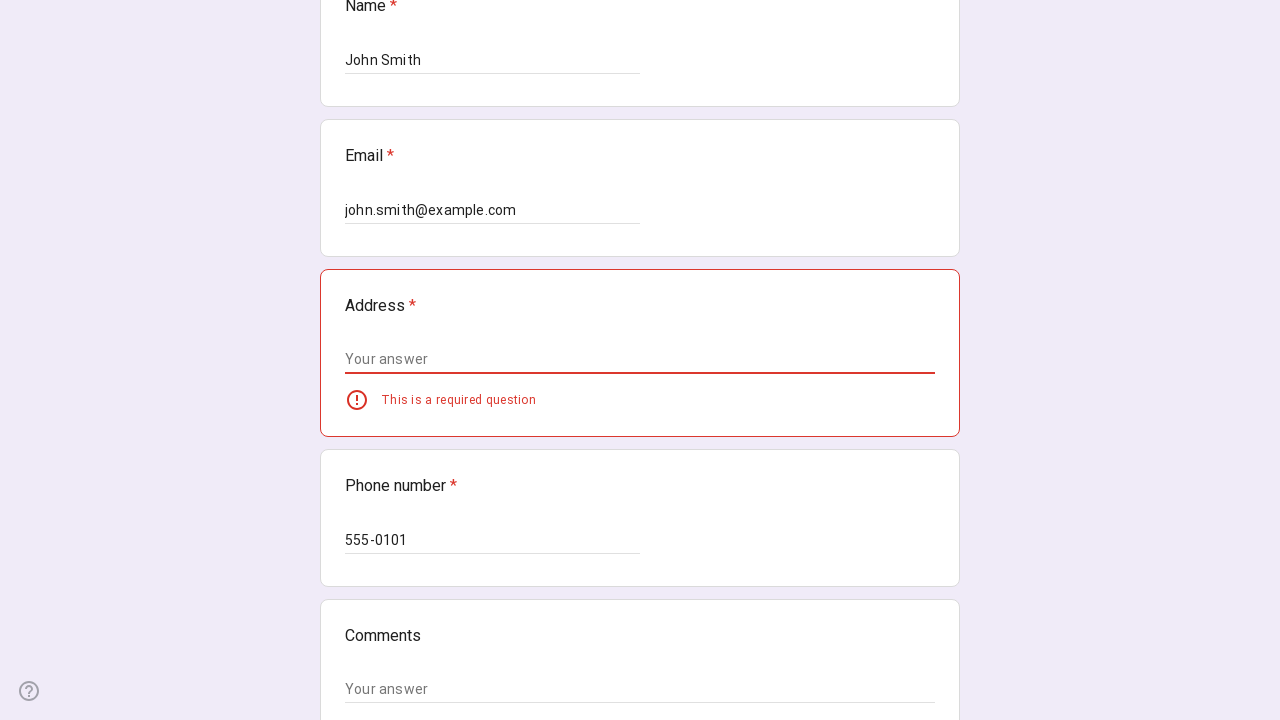

Navigated to Google Form for next submission
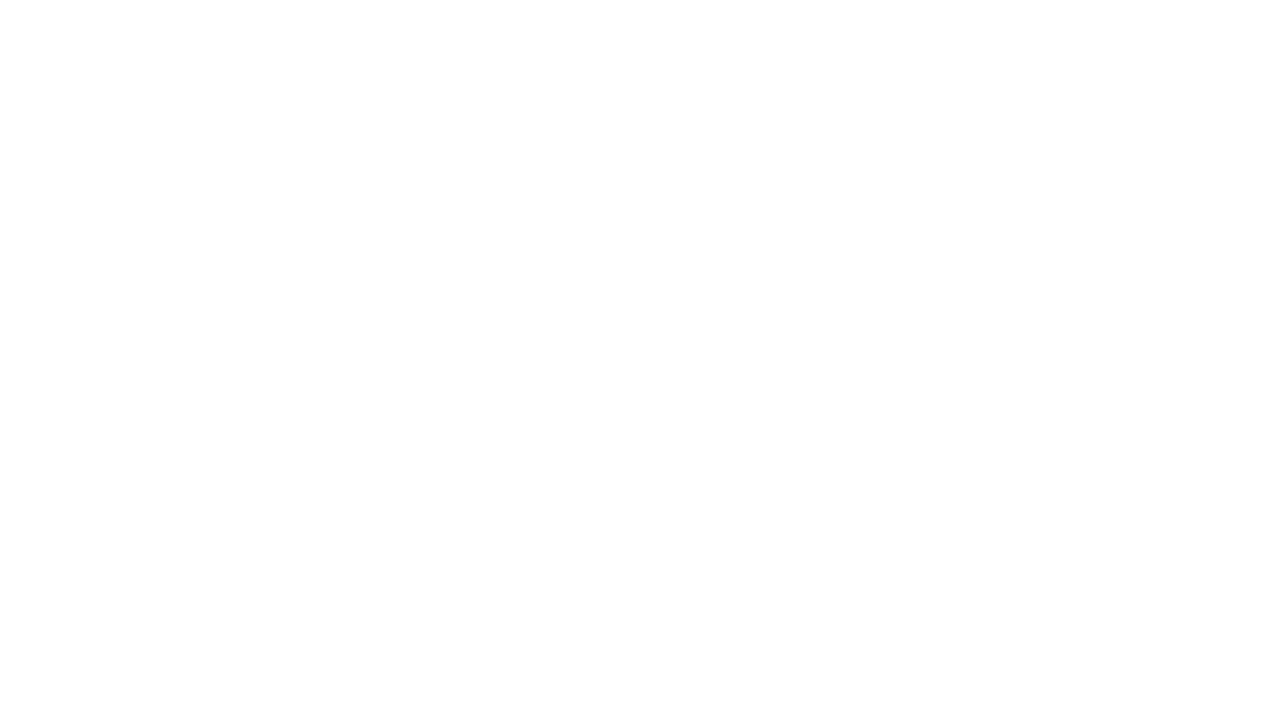

Waited for form to load
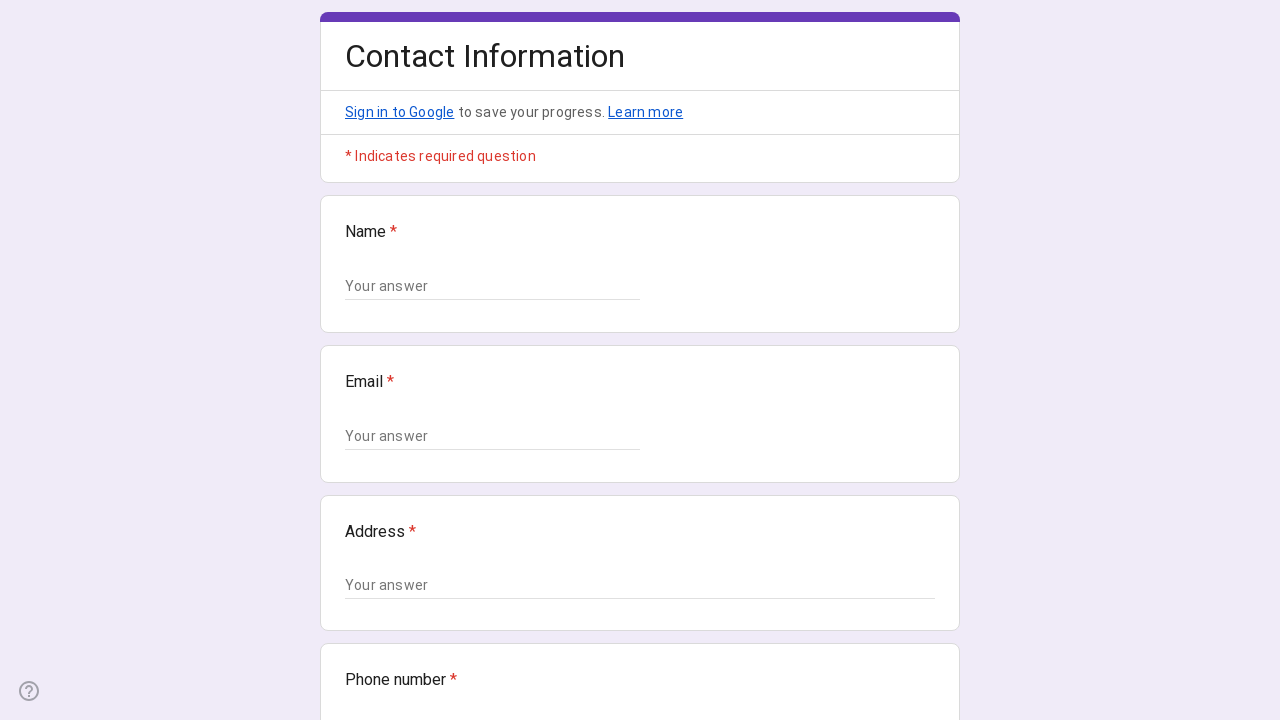

Filled Name field with 'Jane Doe' on //div[contains(@data-params, "Name")]//input | //div[contains(@data-params, "Nam
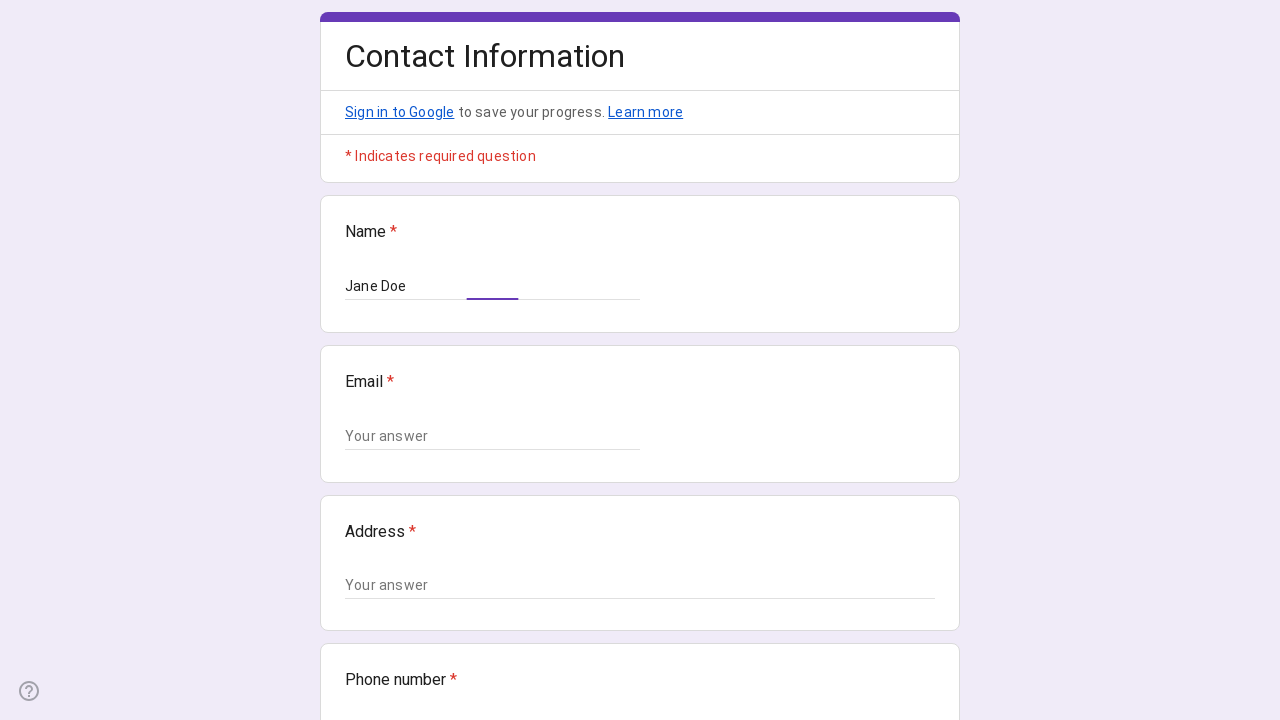

Filled Email field with 'jane.doe@example.com' on //div[contains(@data-params, "Email")]//input | //div[contains(@data-params, "Em
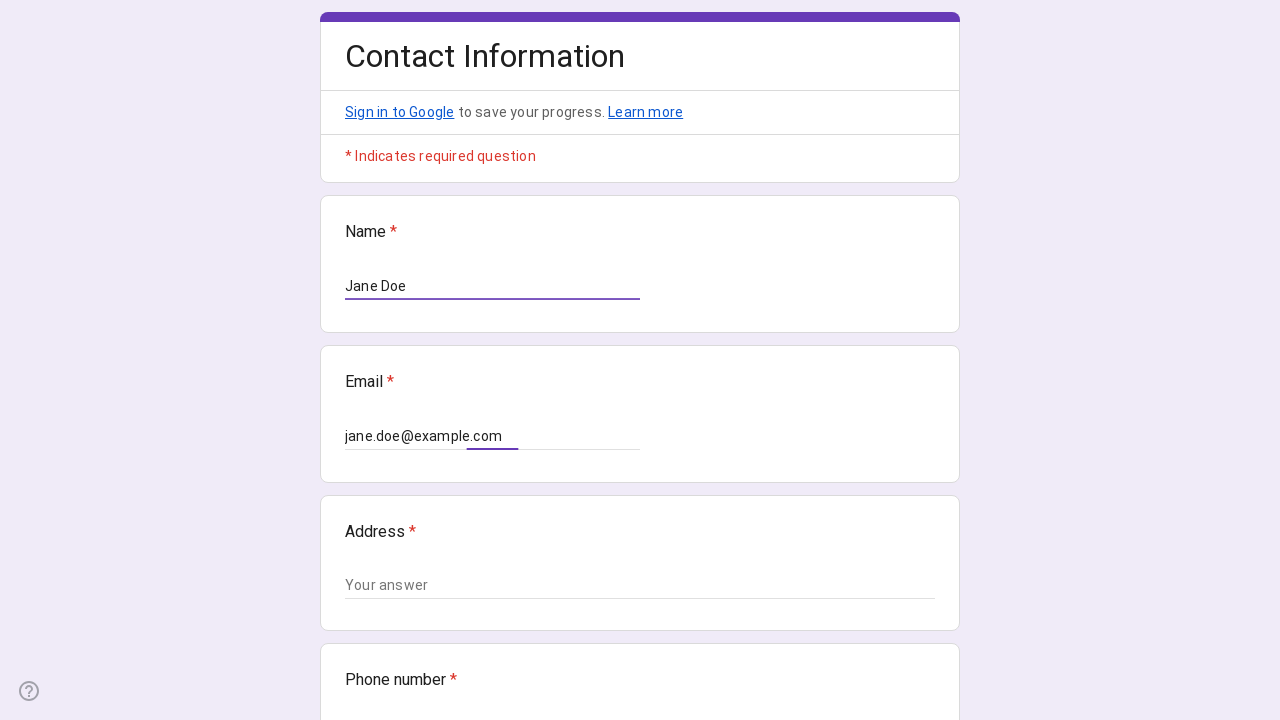

Filled Phone field with '555-0102' on //div[contains(@data-params, "Phone")]//input | //div[contains(@data-params, "Ph
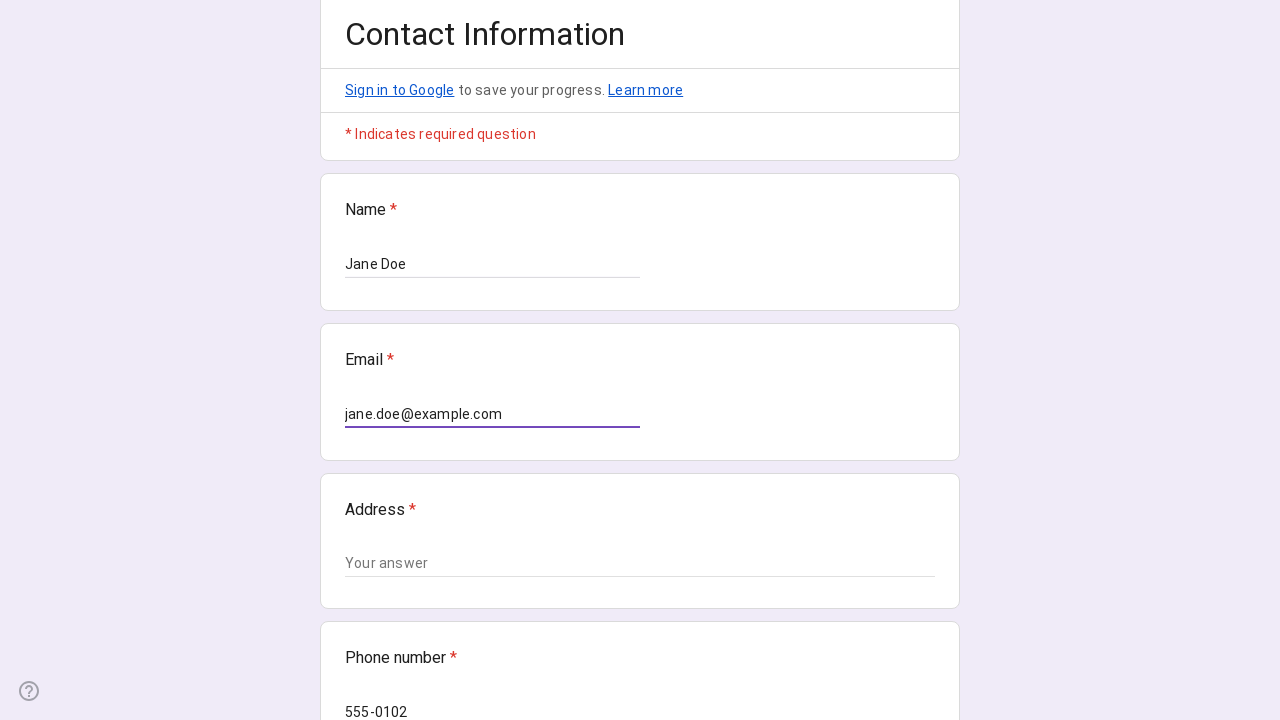

Clicked Submit button to submit form at (368, 534) on xpath=//div[@role="button"]//span[text()="Submit" or text()="ส่ง"]
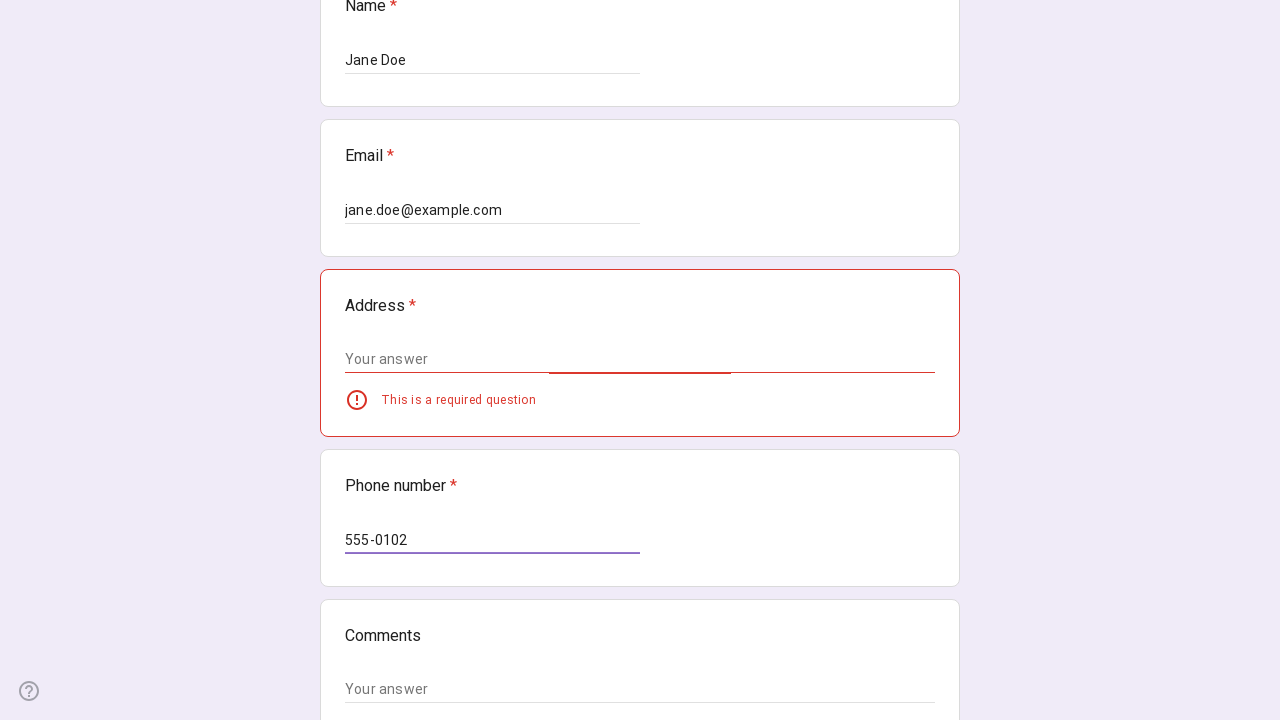

Waited for form submission to complete
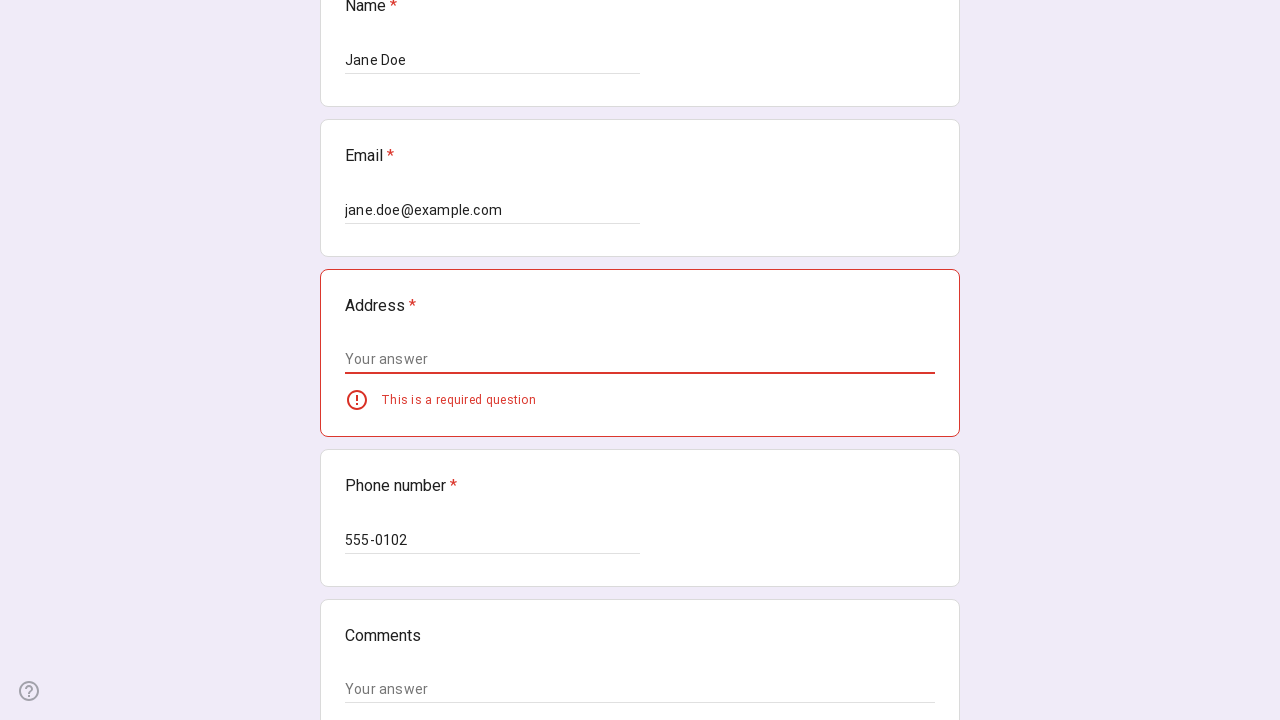

Navigated to Google Form for next submission
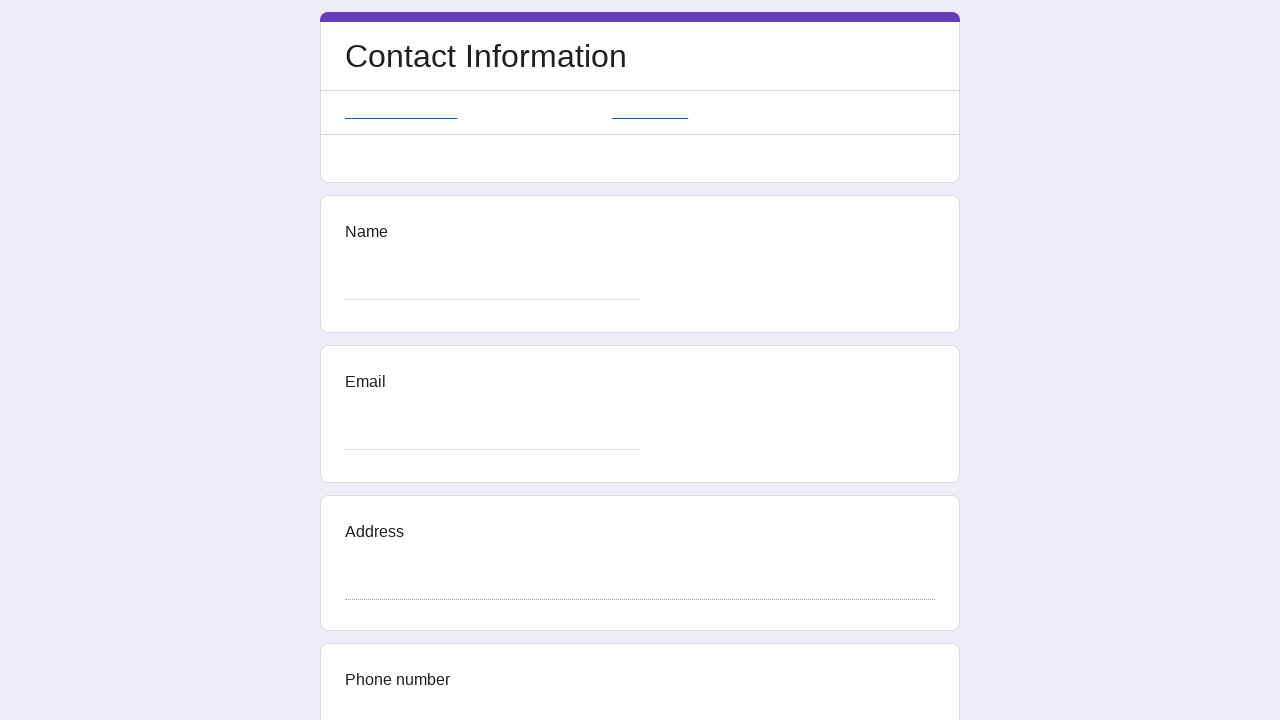

Waited for form to load
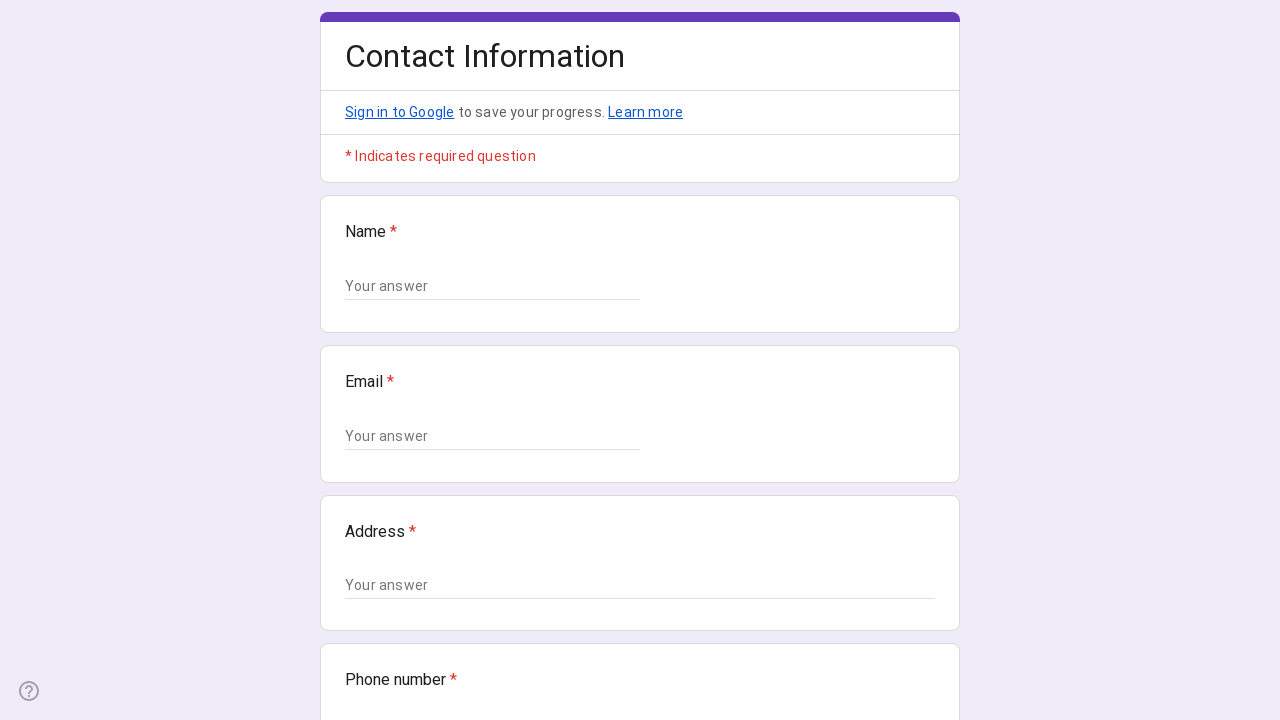

Filled Name field with 'Bob Johnson' on //div[contains(@data-params, "Name")]//input | //div[contains(@data-params, "Nam
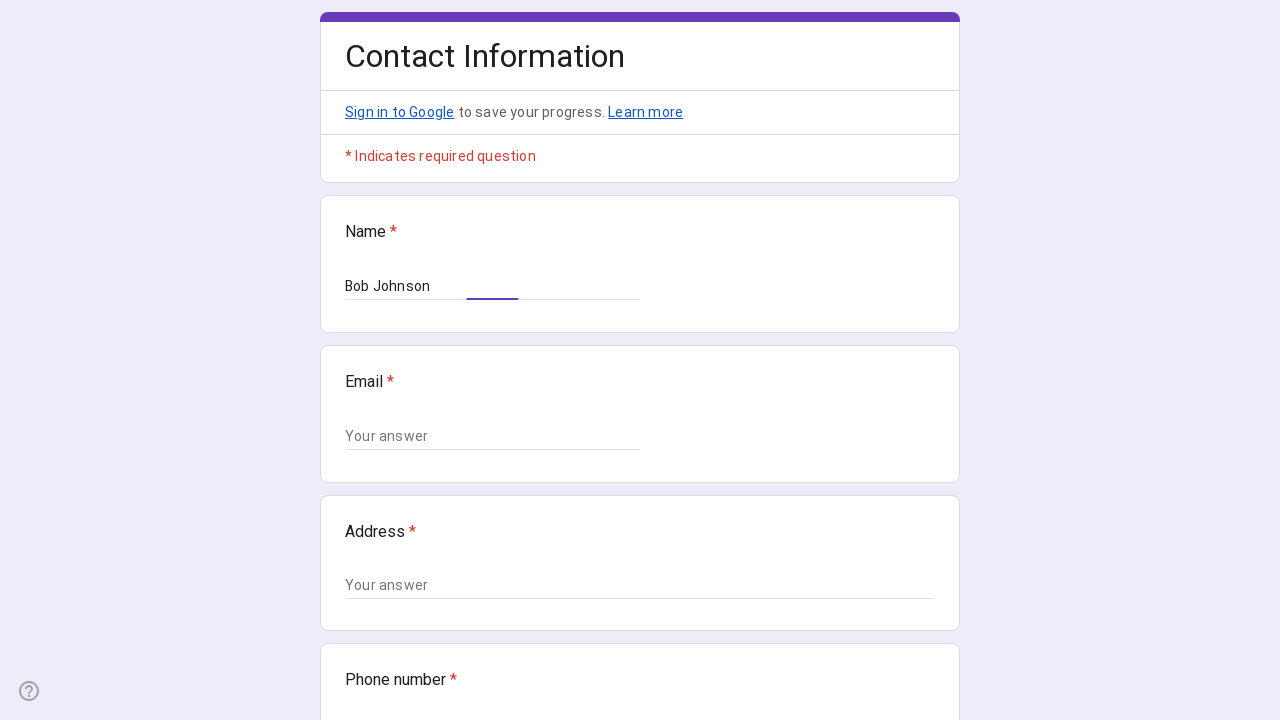

Filled Email field with 'bob.j@example.com' on //div[contains(@data-params, "Email")]//input | //div[contains(@data-params, "Em
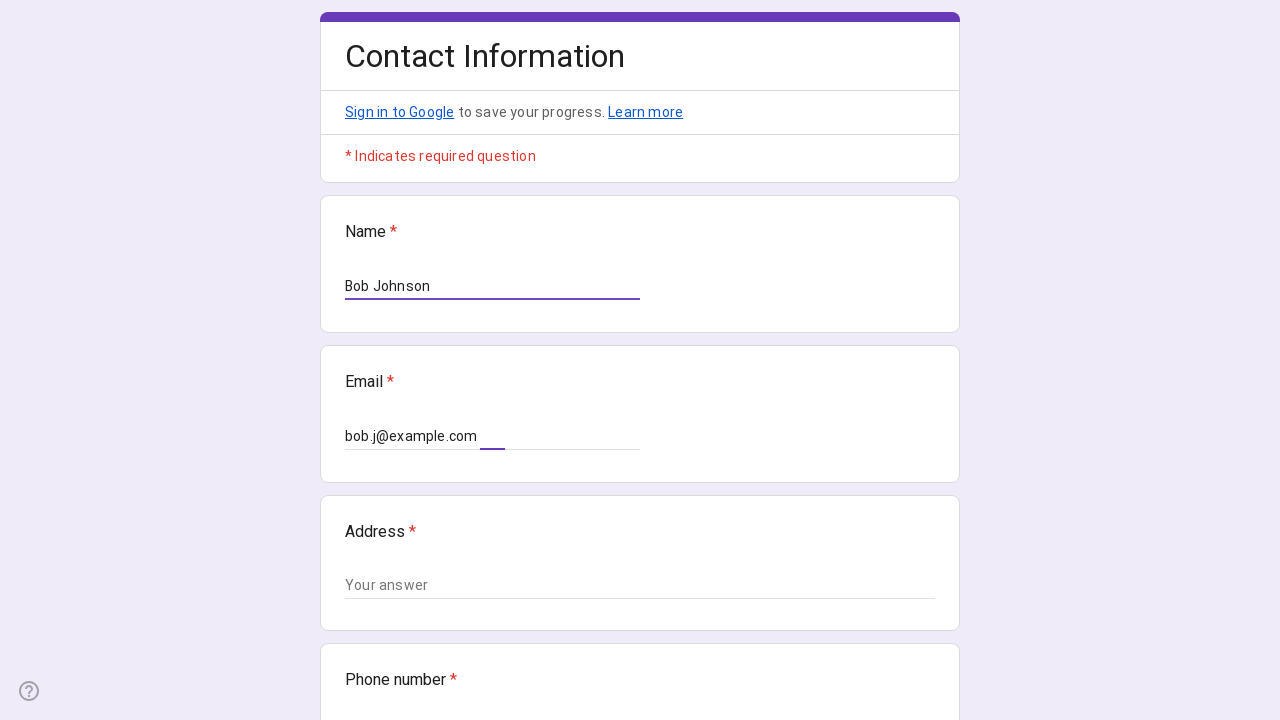

Filled Phone field with '555-0103' on //div[contains(@data-params, "Phone")]//input | //div[contains(@data-params, "Ph
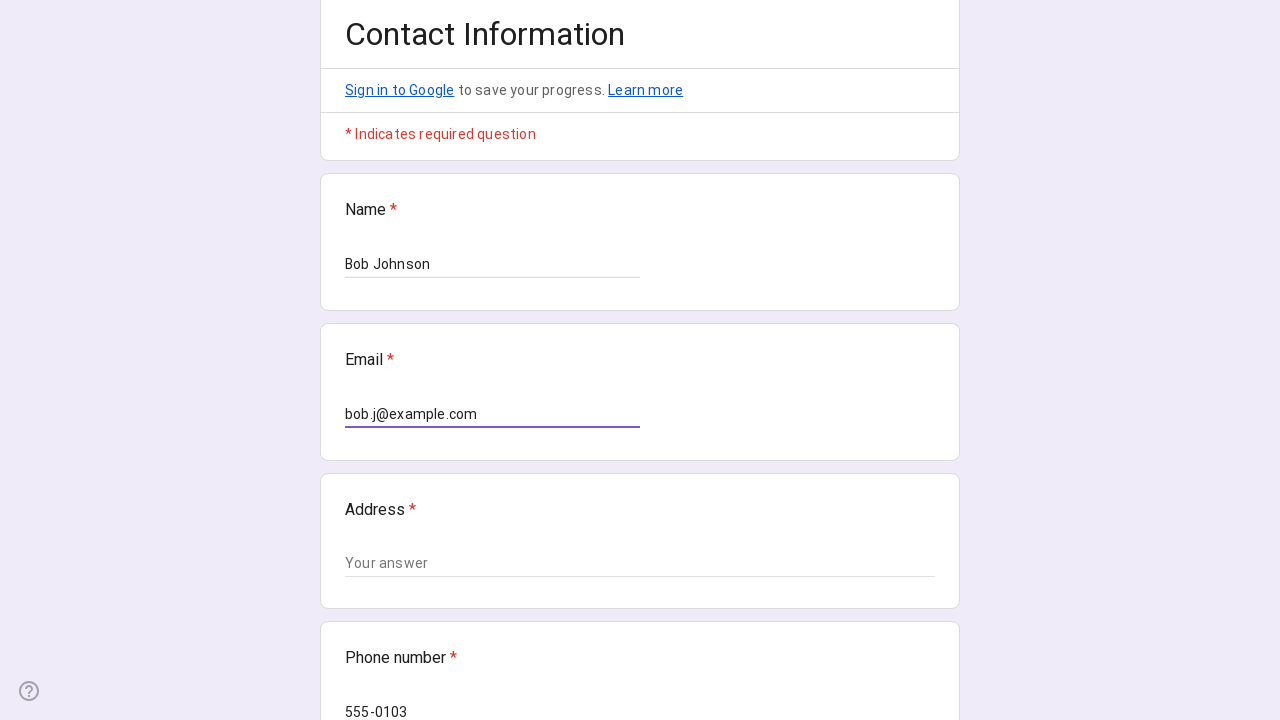

Clicked Submit button to submit form at (368, 534) on xpath=//div[@role="button"]//span[text()="Submit" or text()="ส่ง"]
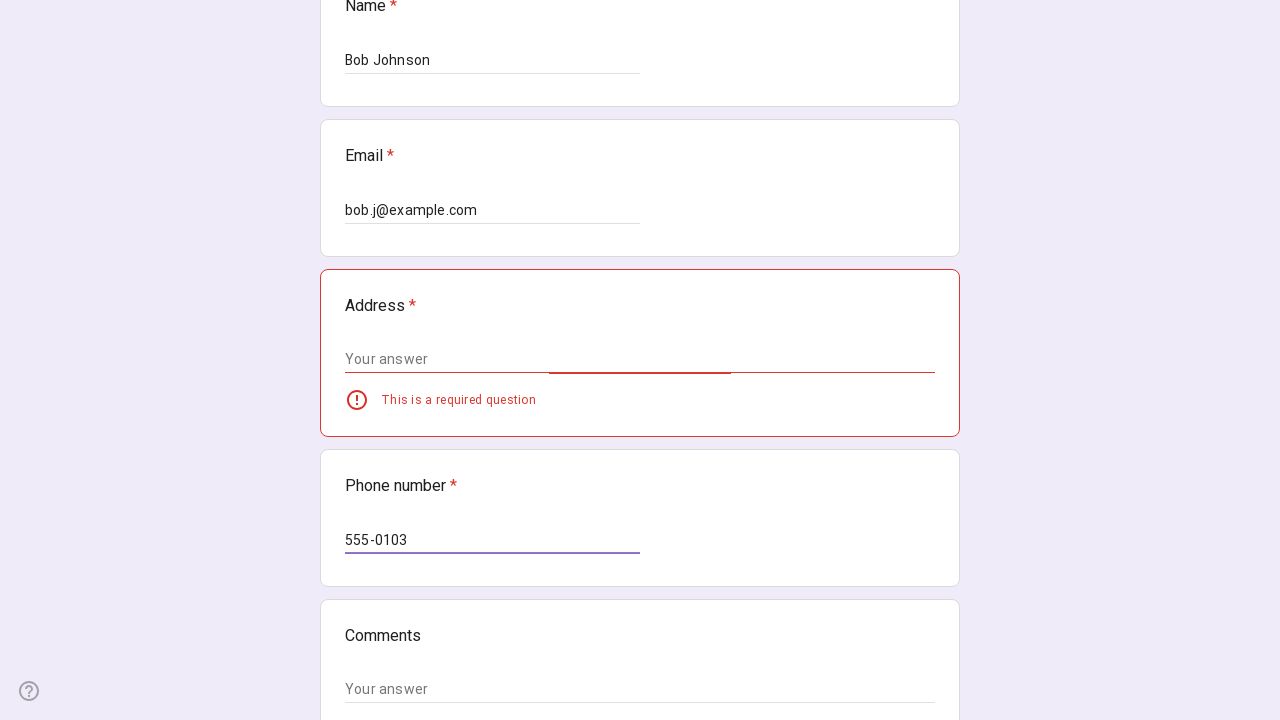

Waited for form submission to complete
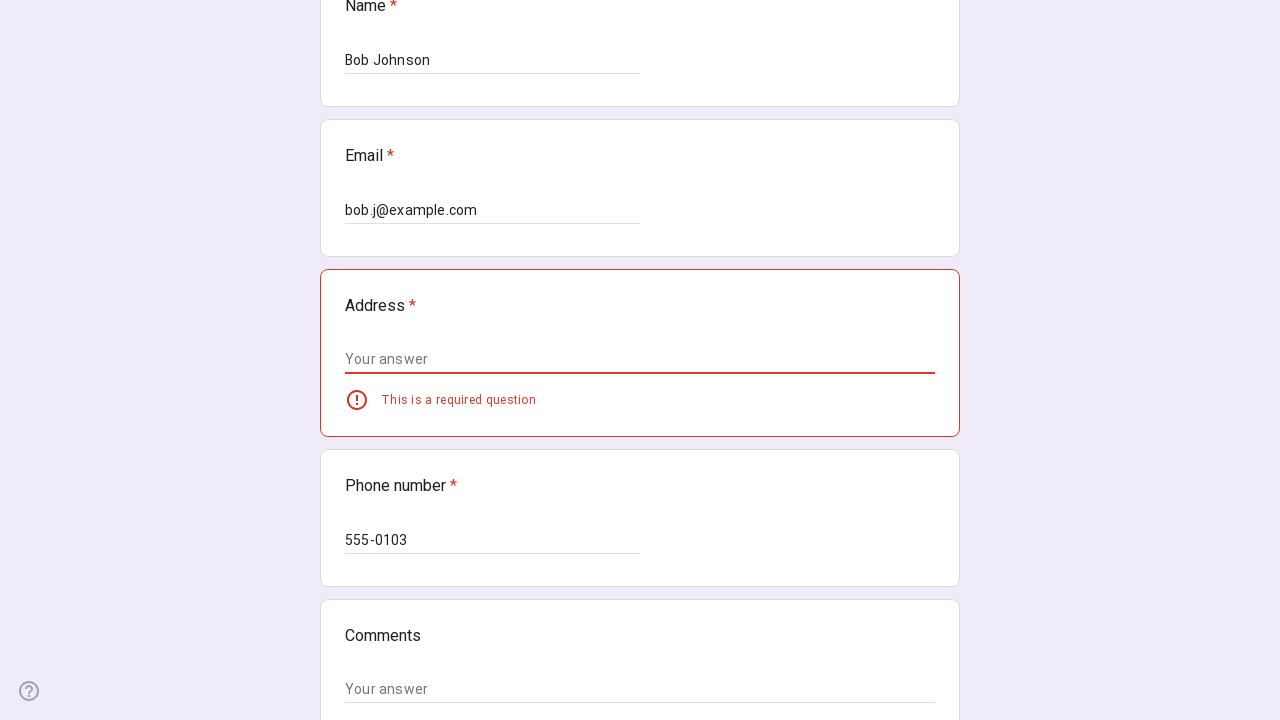

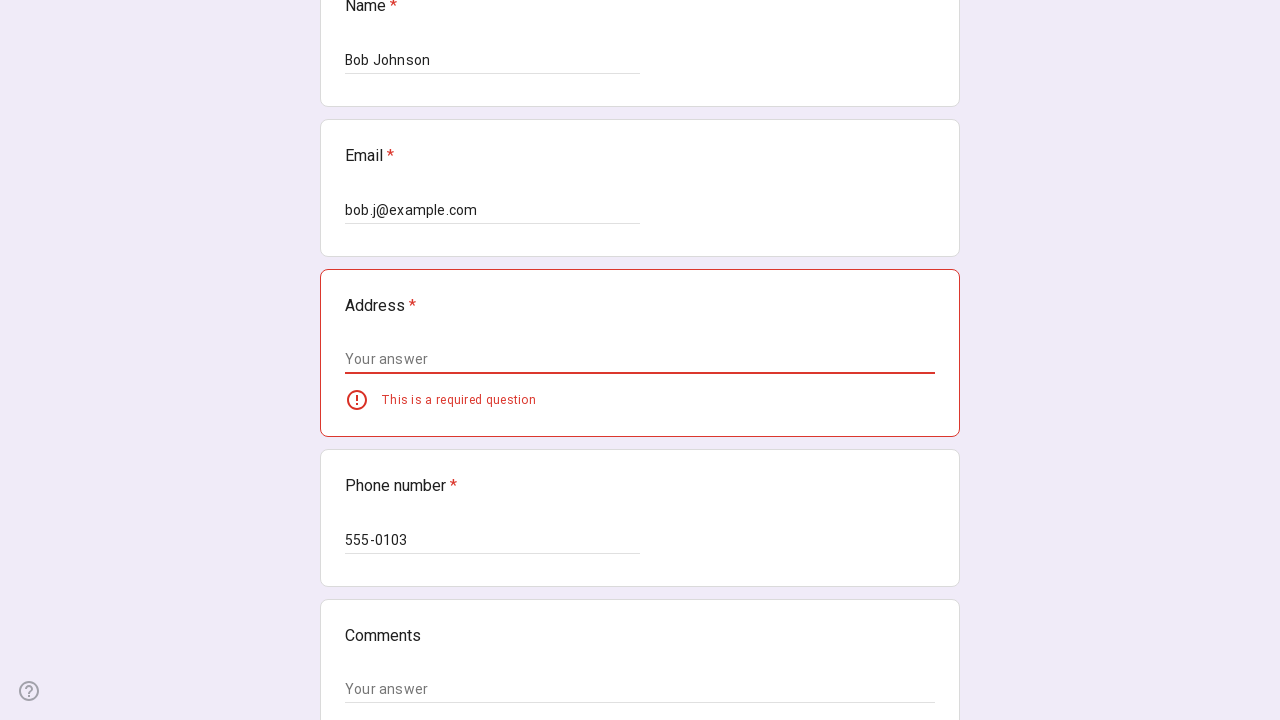